Navigates to a product store, selects a specific product, and adds it to the cart by clicking the Add to cart button and accepting the confirmation alert

Starting URL: https://www.demoblaze.com/

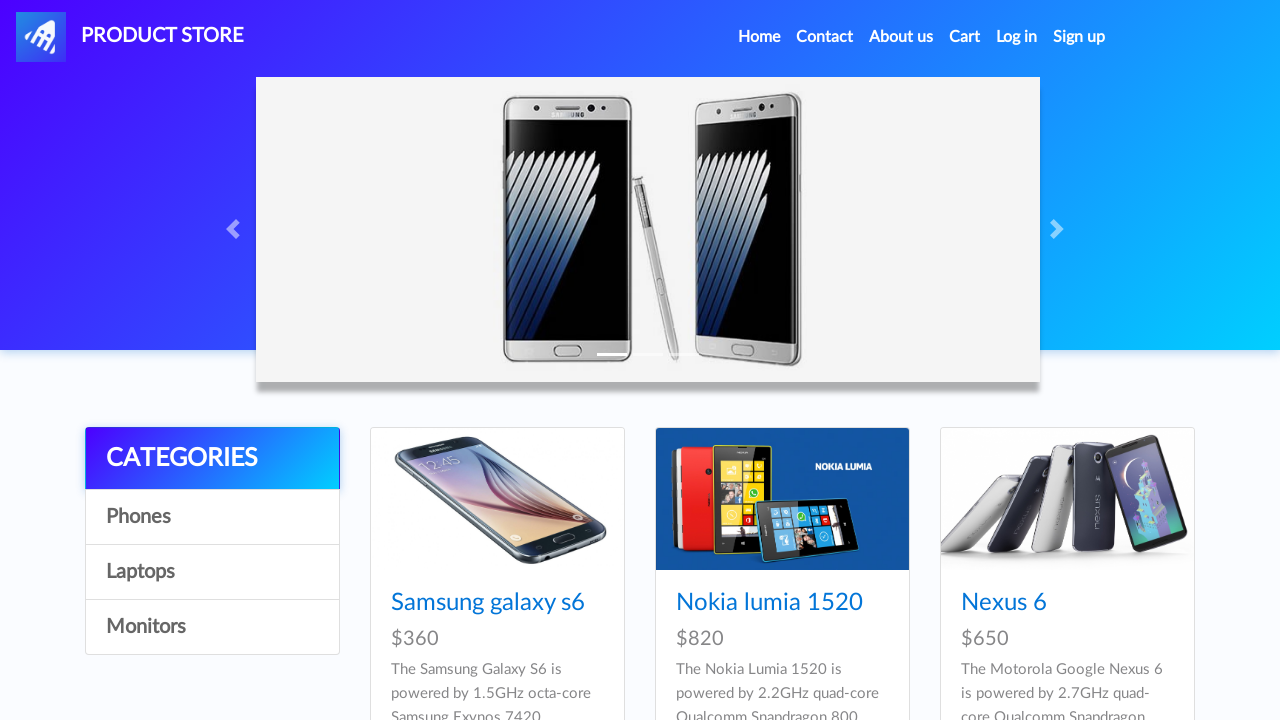

Clicked on the first product in the list at (488, 603) on xpath=//*[@id='tbodyid']/div[1]/div/div/h4/a
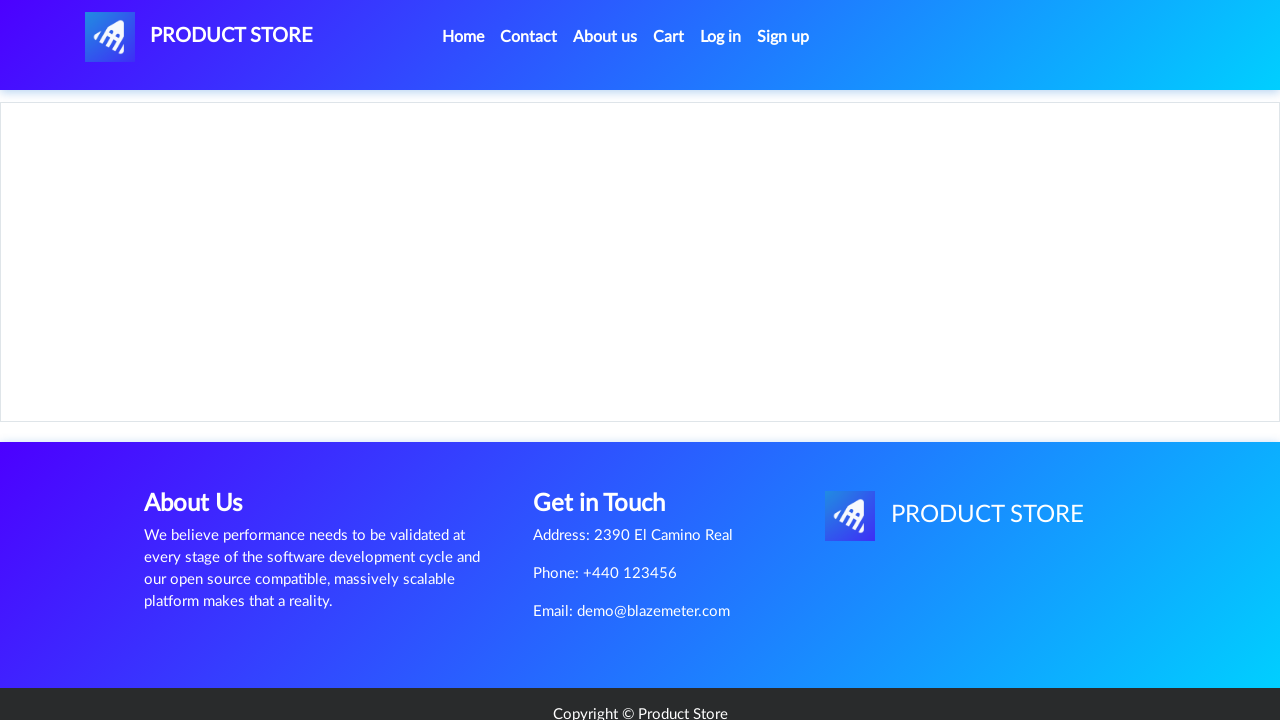

Waited for product page to load
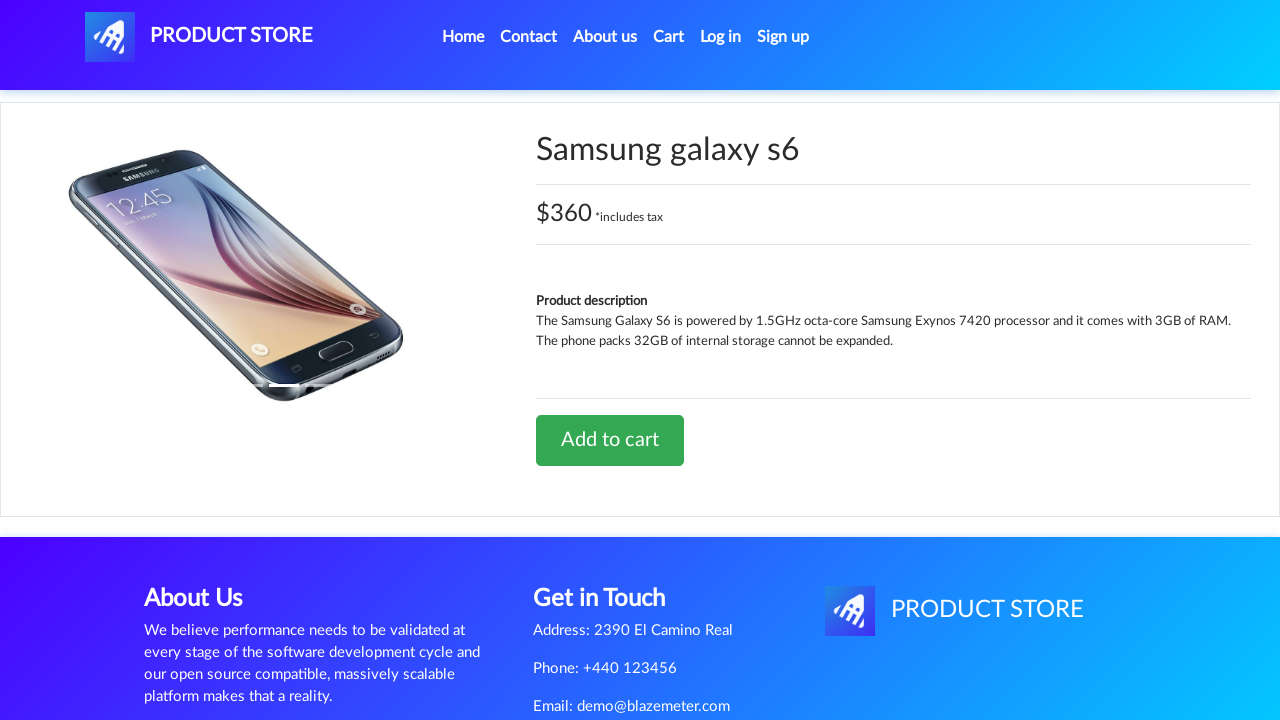

Clicked Add to cart button at (610, 440) on xpath=//*[@id='tbodyid']/div[2]/div/a
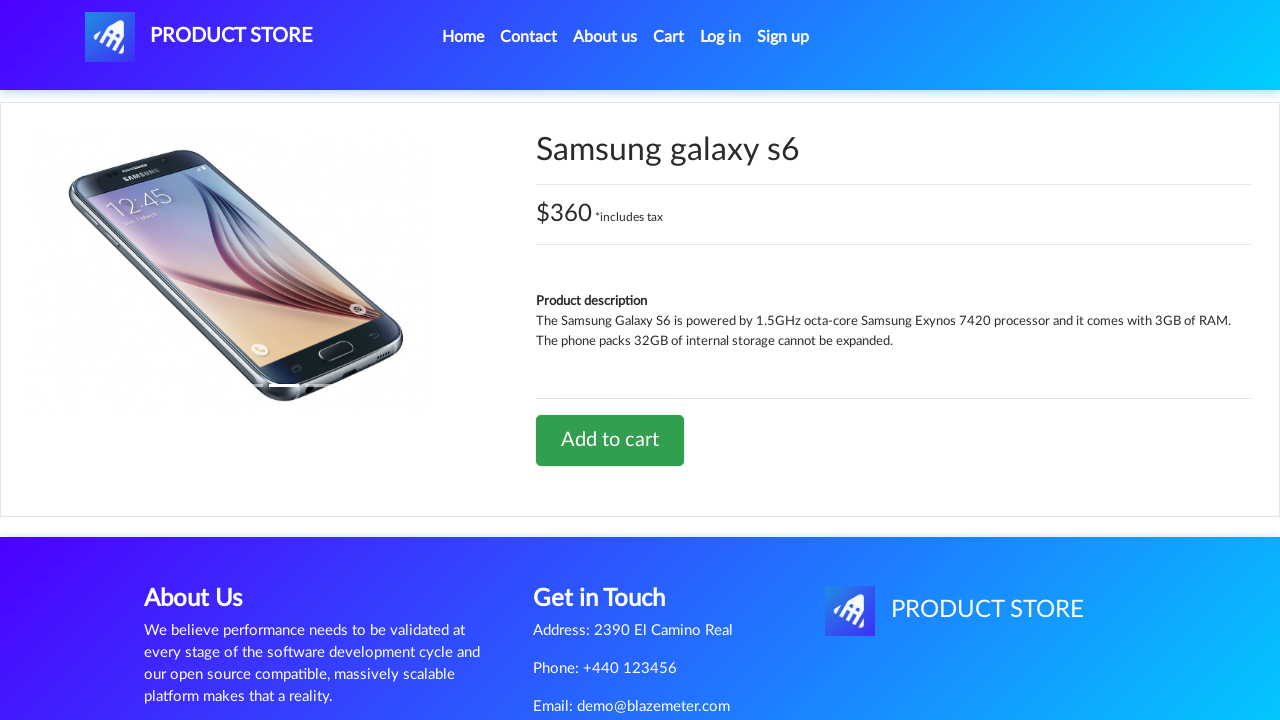

Set up dialog handler to accept confirmation alert
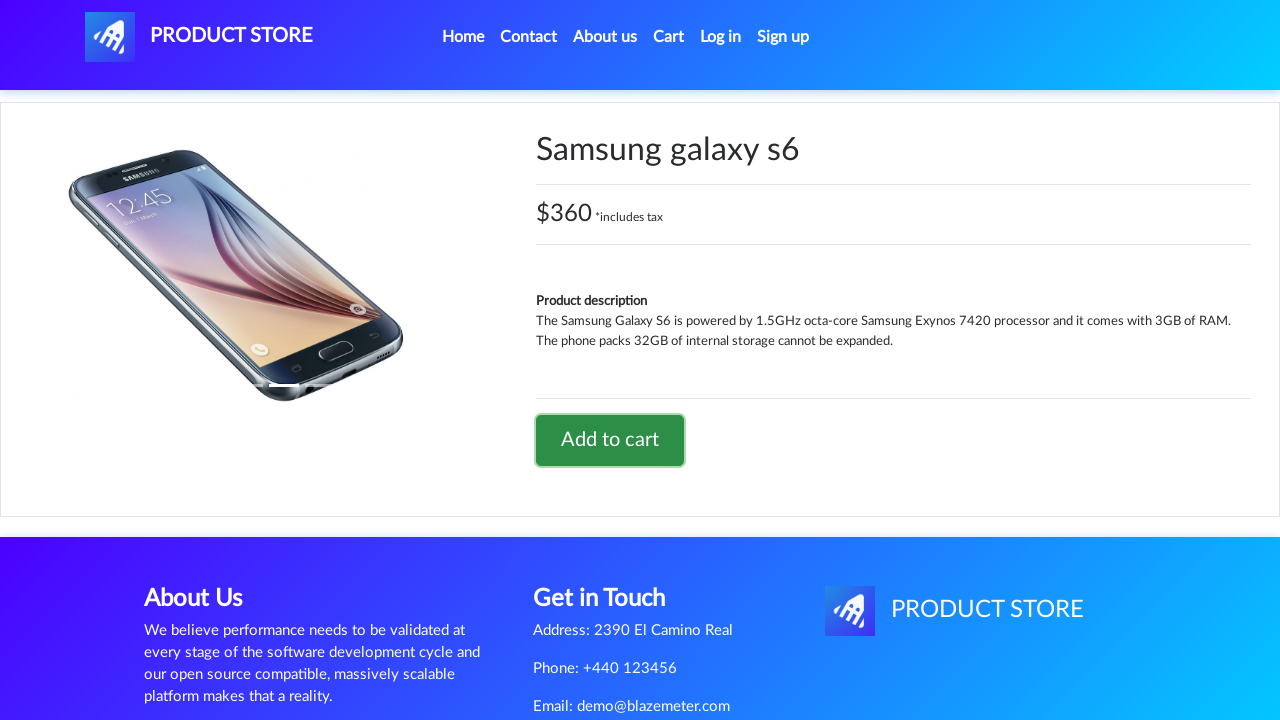

Waited for confirmation alert to be processed
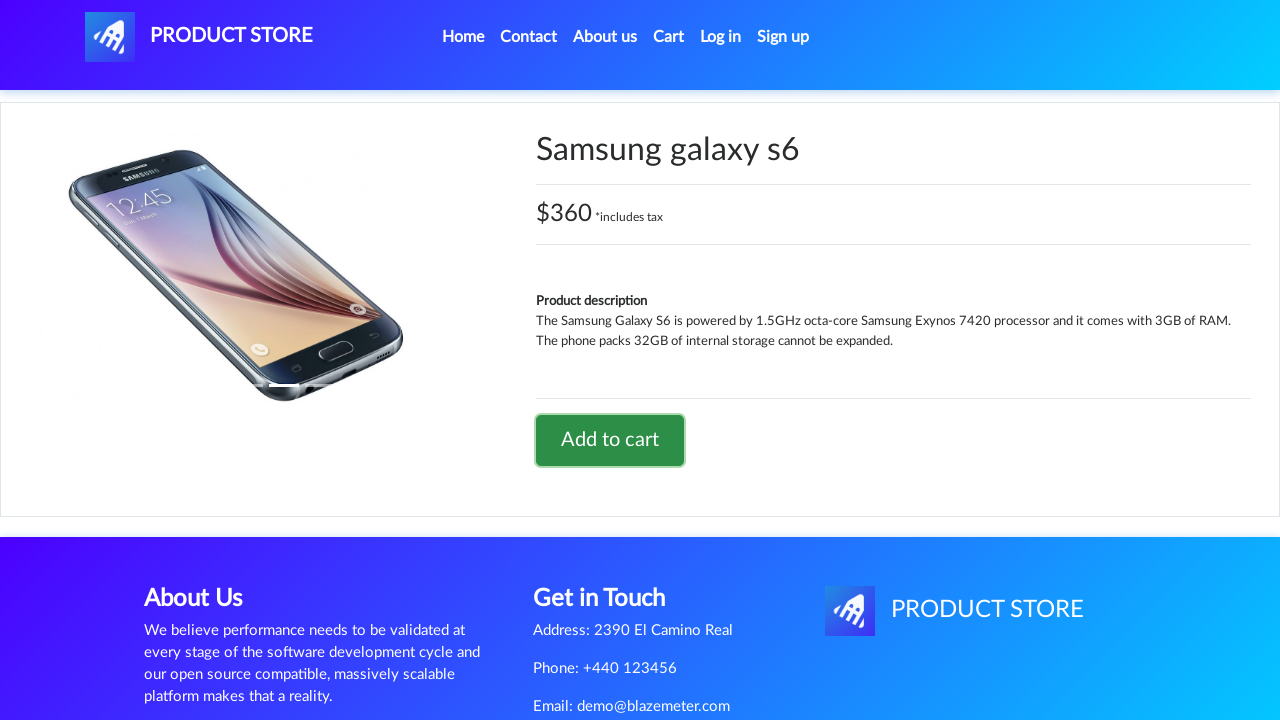

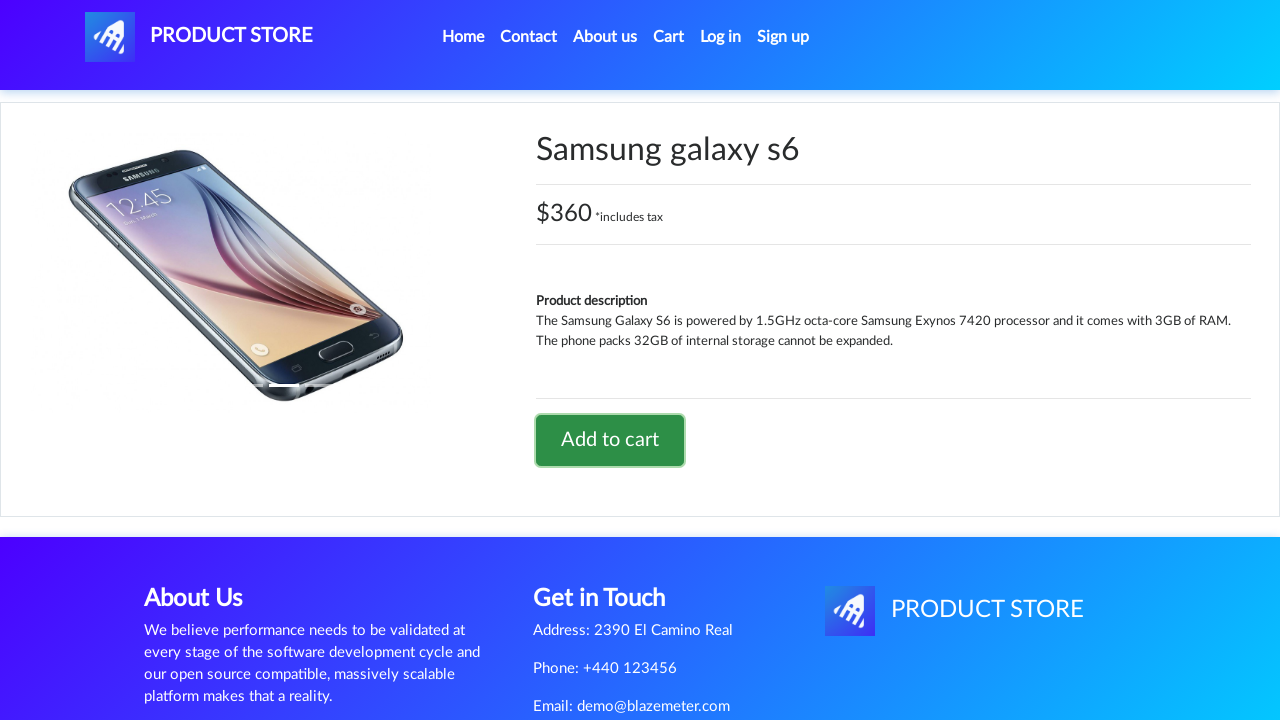